Navigates to the COWIN website and scrolls to the Search button element

Starting URL: https://www.cowin.gov.in/

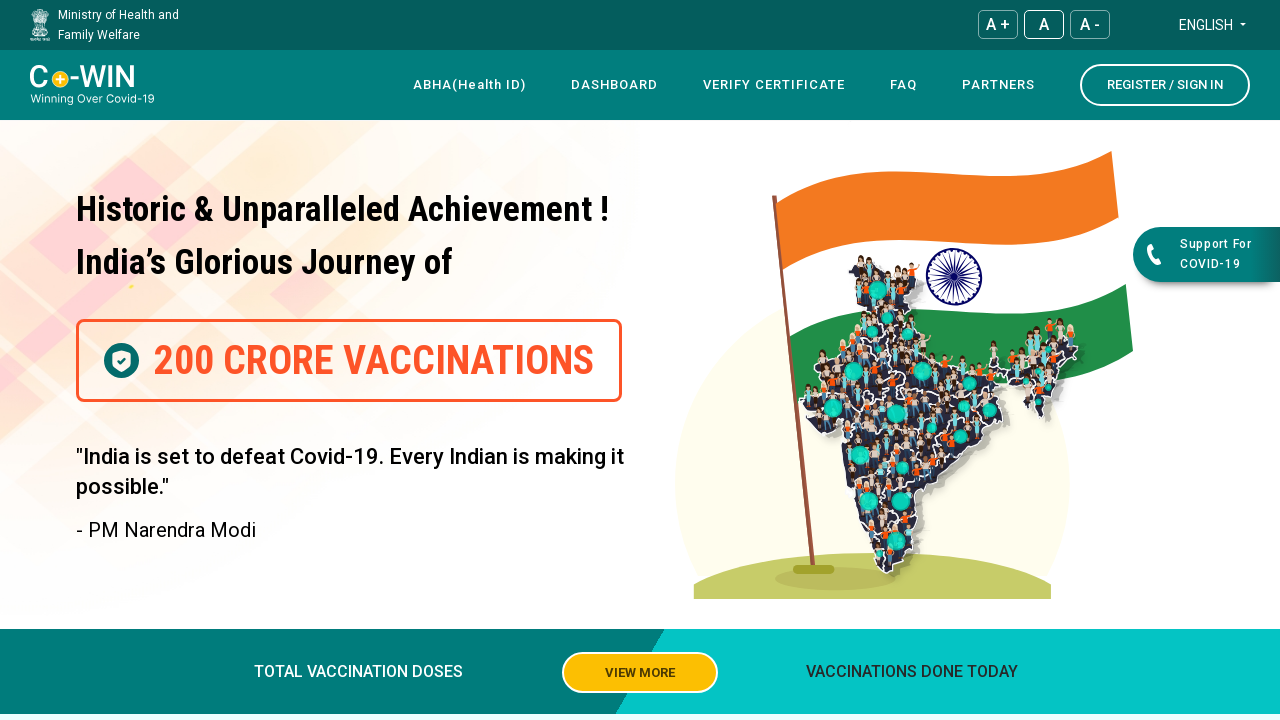

Located Search button element
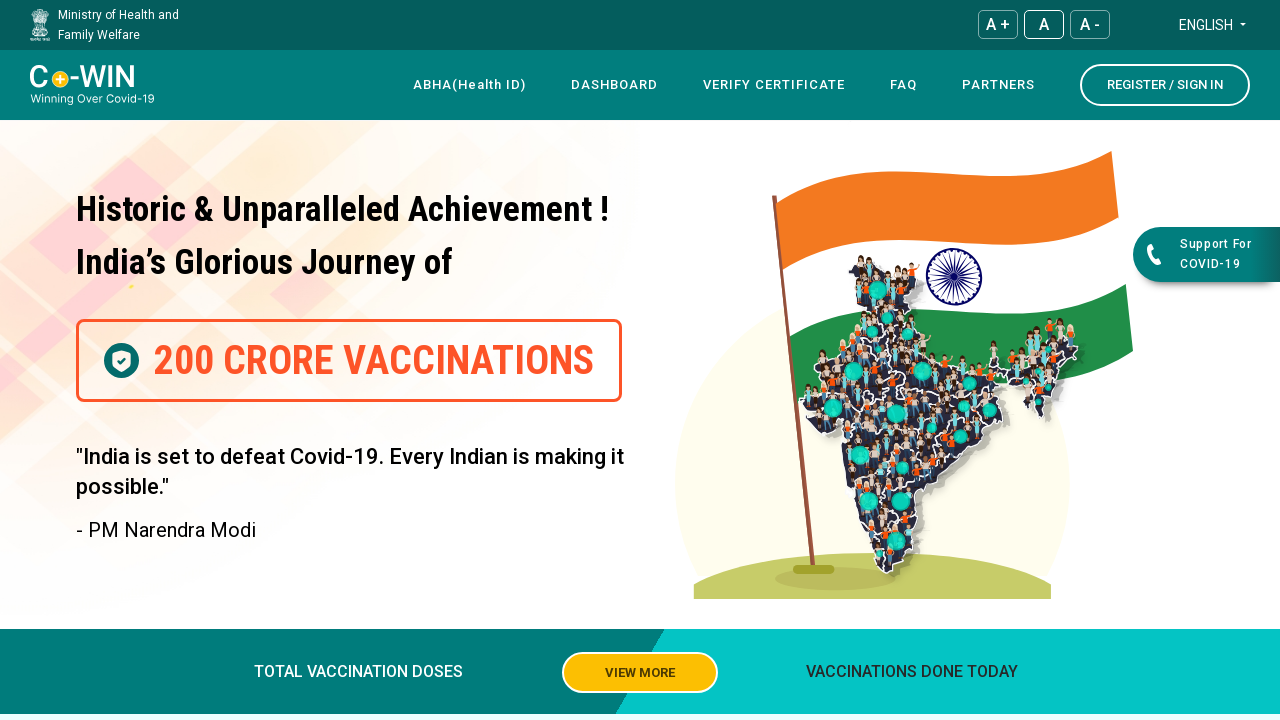

Scrolled to Search button element
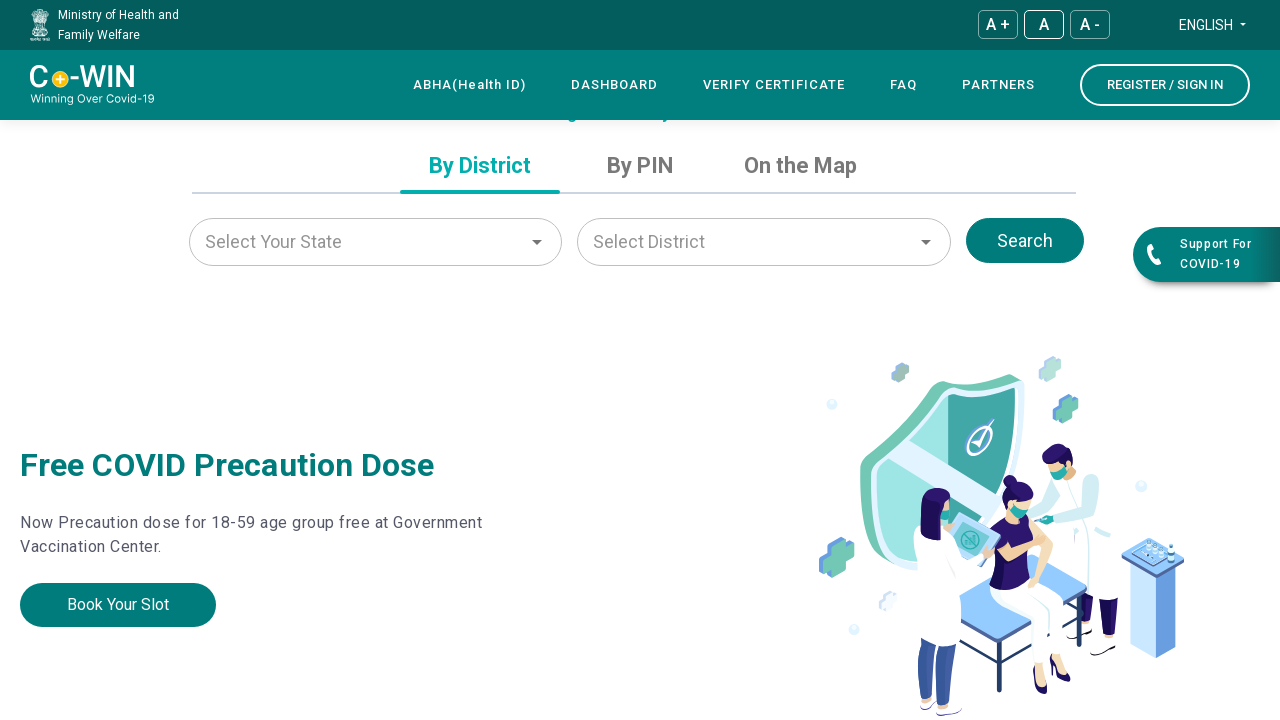

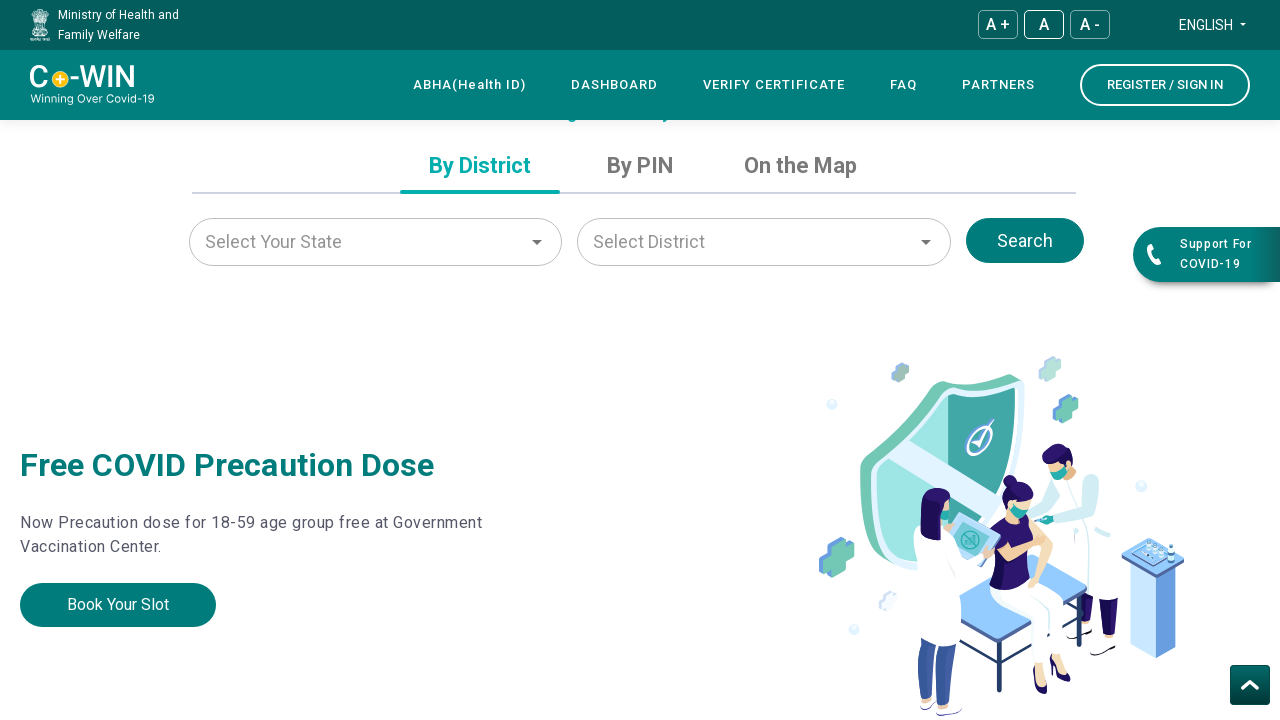